Hovers over Enabled menu and verifies Back to JQuery UI link exists

Starting URL: https://the-internet.herokuapp.com/jqueryui/menu

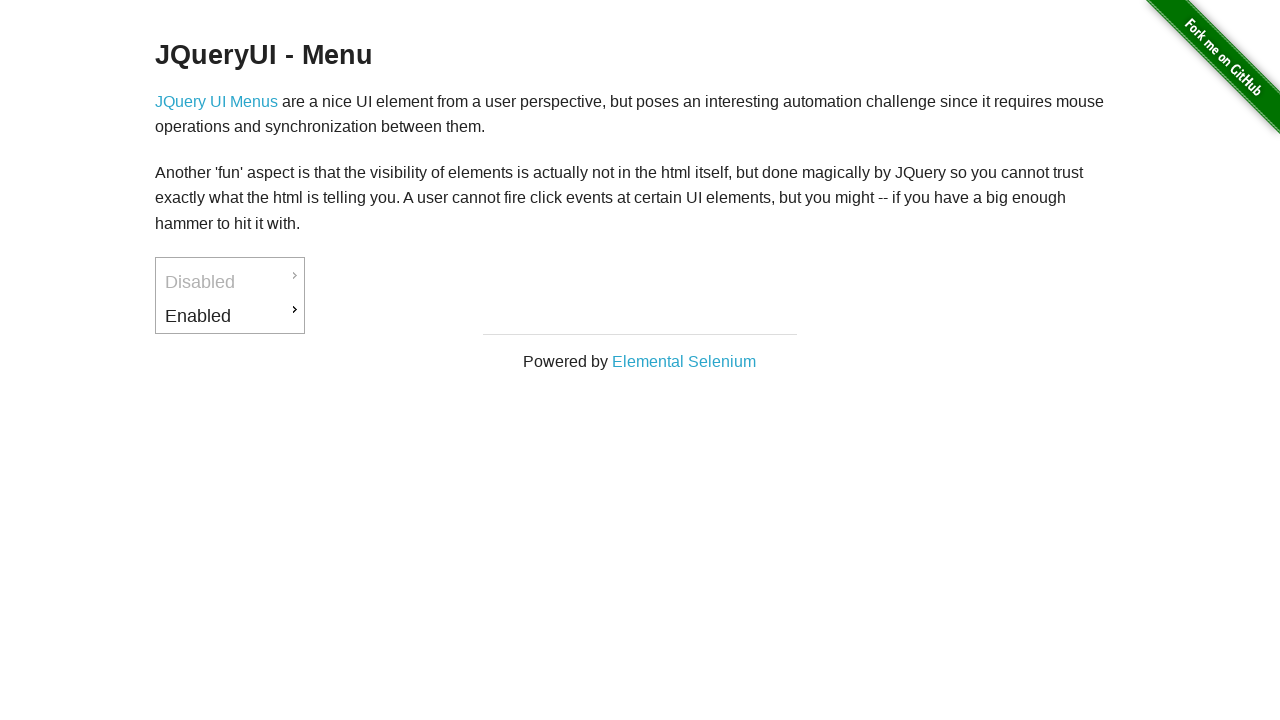

Hovered over Enabled menu item at (230, 316) on #menu li:has-text('Enabled') >> nth=0
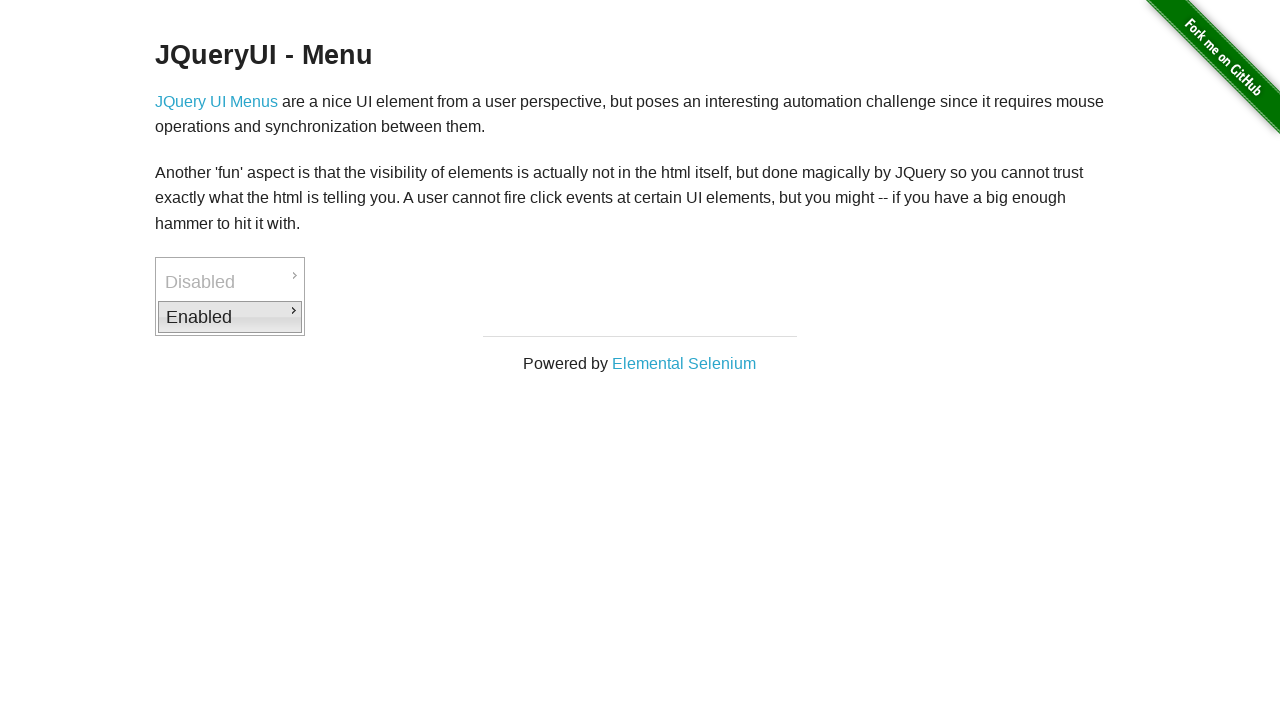

Waited 800ms for submenu to appear
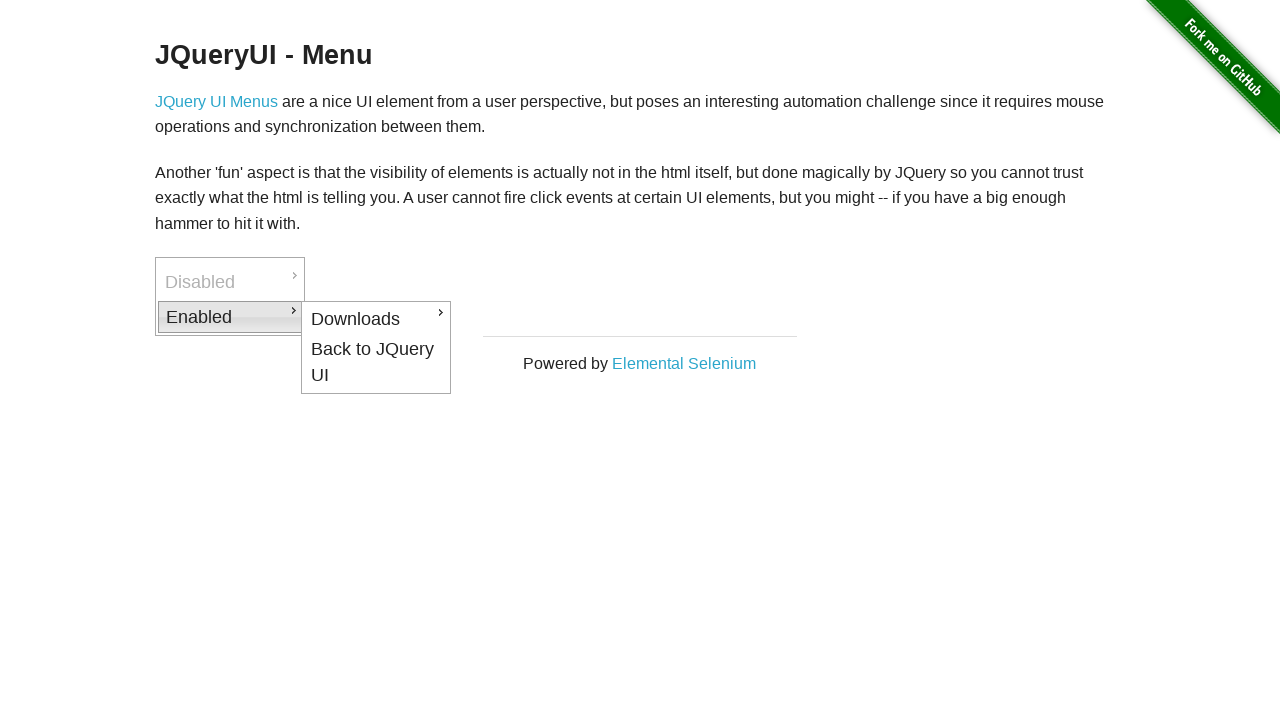

Located 'Back to JQuery UI' link element
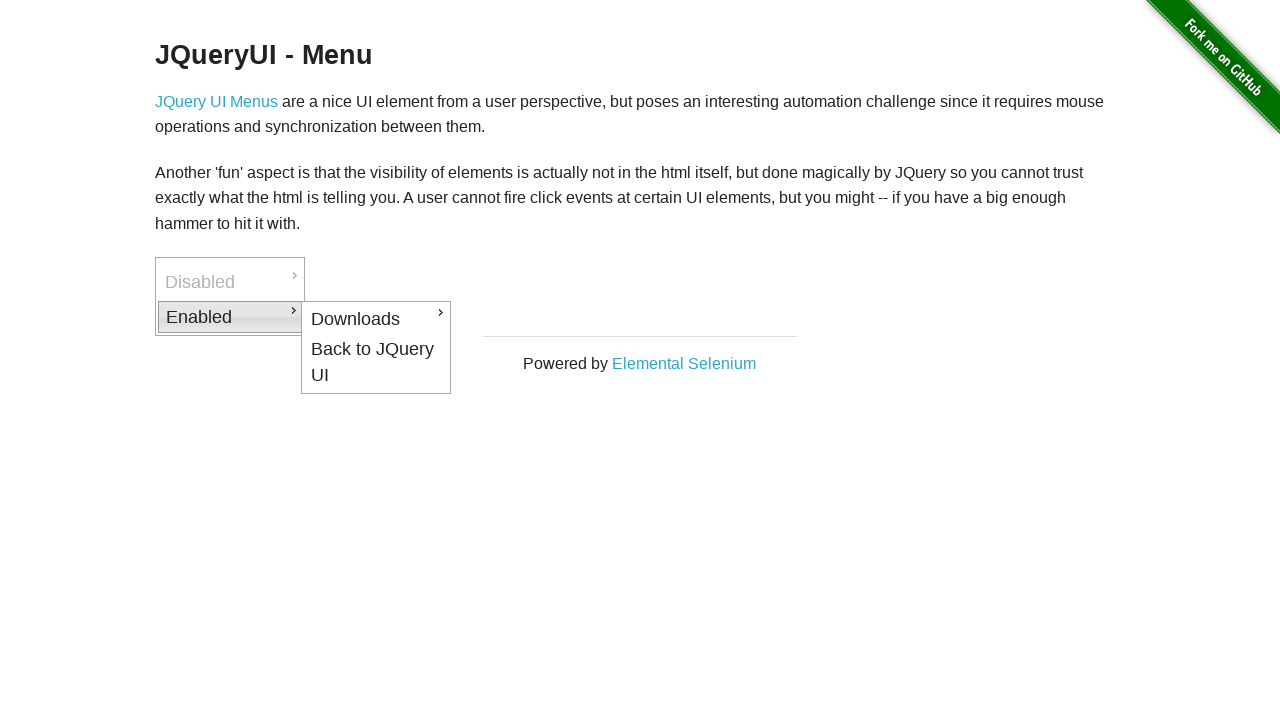

Counted 'Back to JQuery UI' links: 1 found
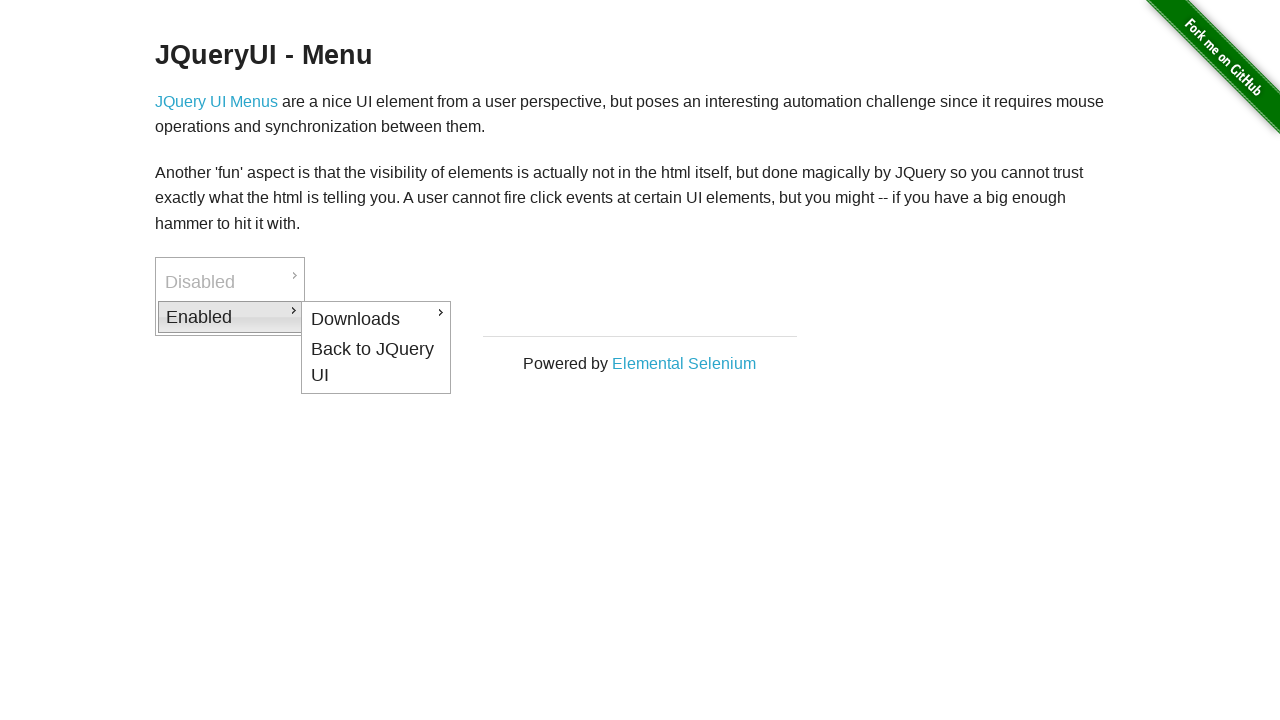

Verified that 'Back to JQuery UI' link exists in submenu
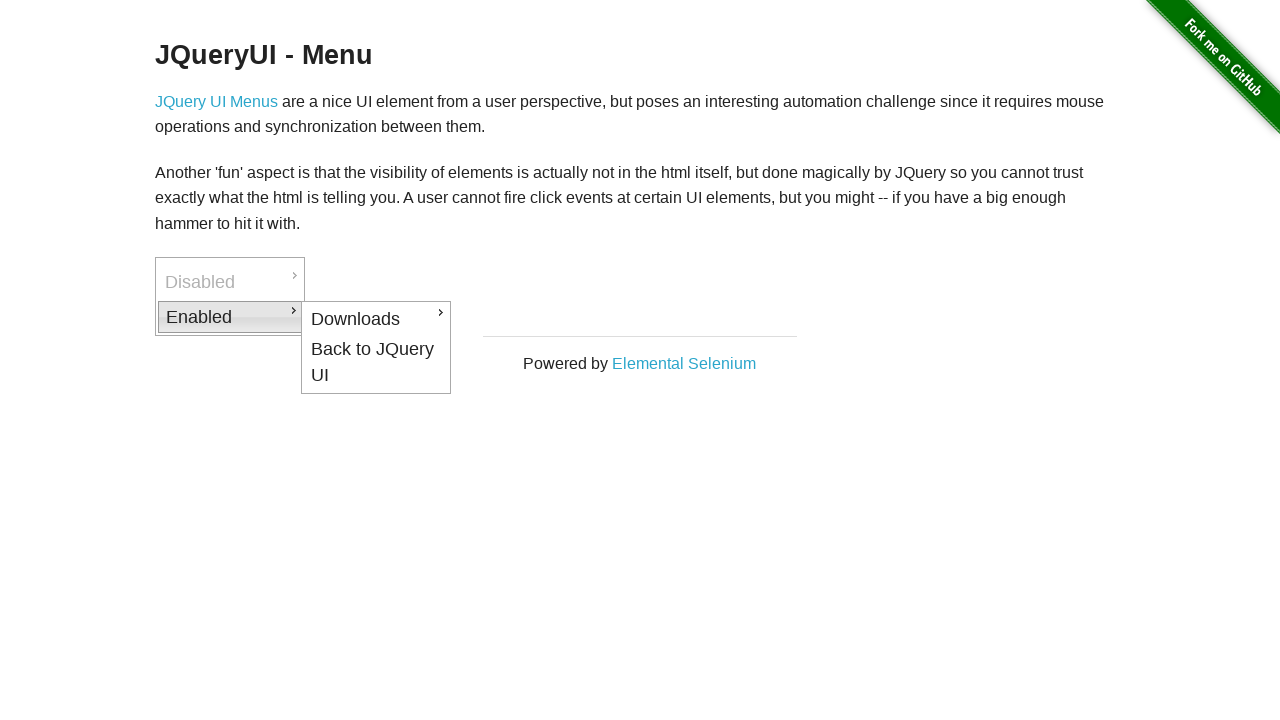

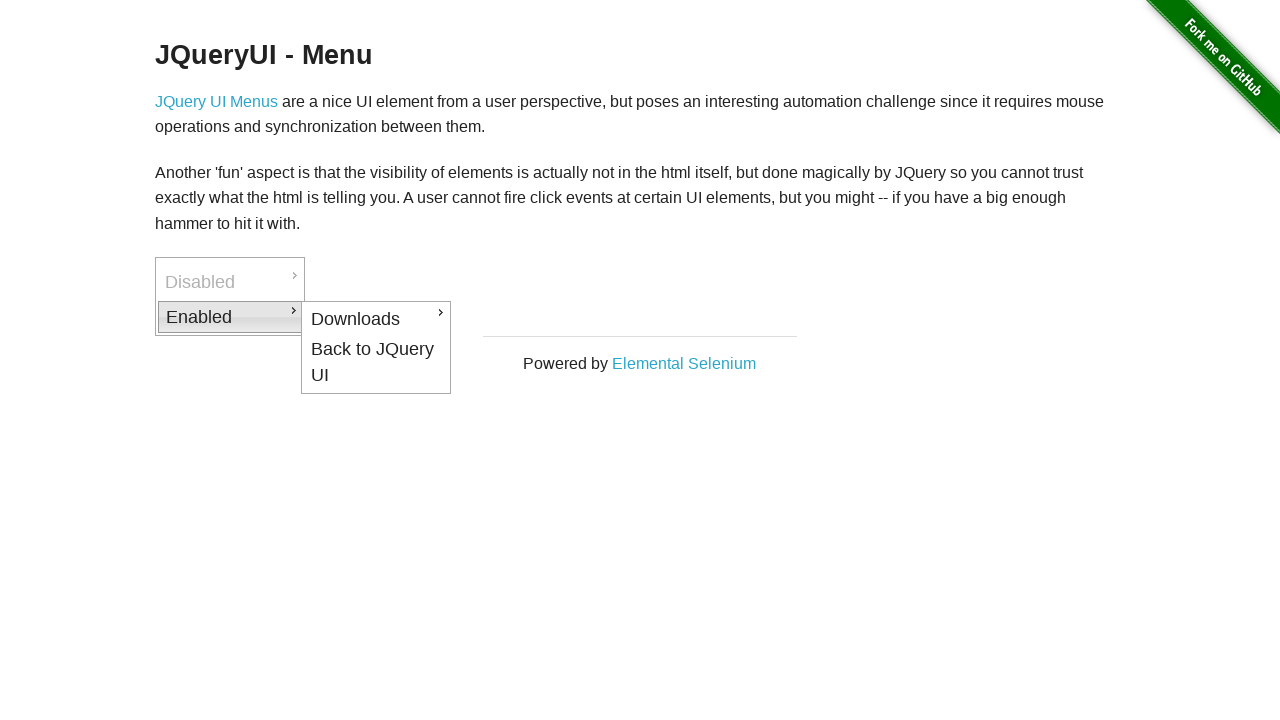